Navigates to an interactive SVG map of India, dismisses a consent popup, and interacts with the Maharashtra state element on the map

Starting URL: https://www.amcharts.com/svg-maps/?map=india

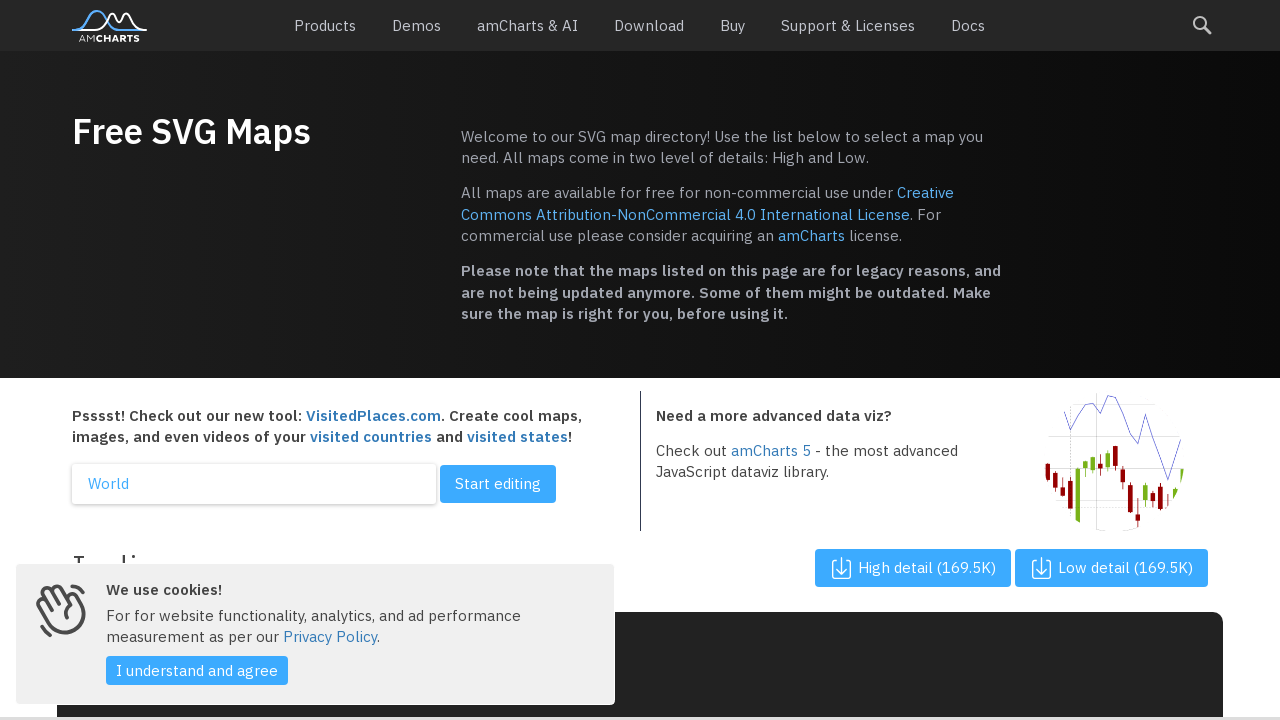

Dismissed consent popup by clicking 'I understand and agree' button at (197, 670) on button:has-text('I understand and agree')
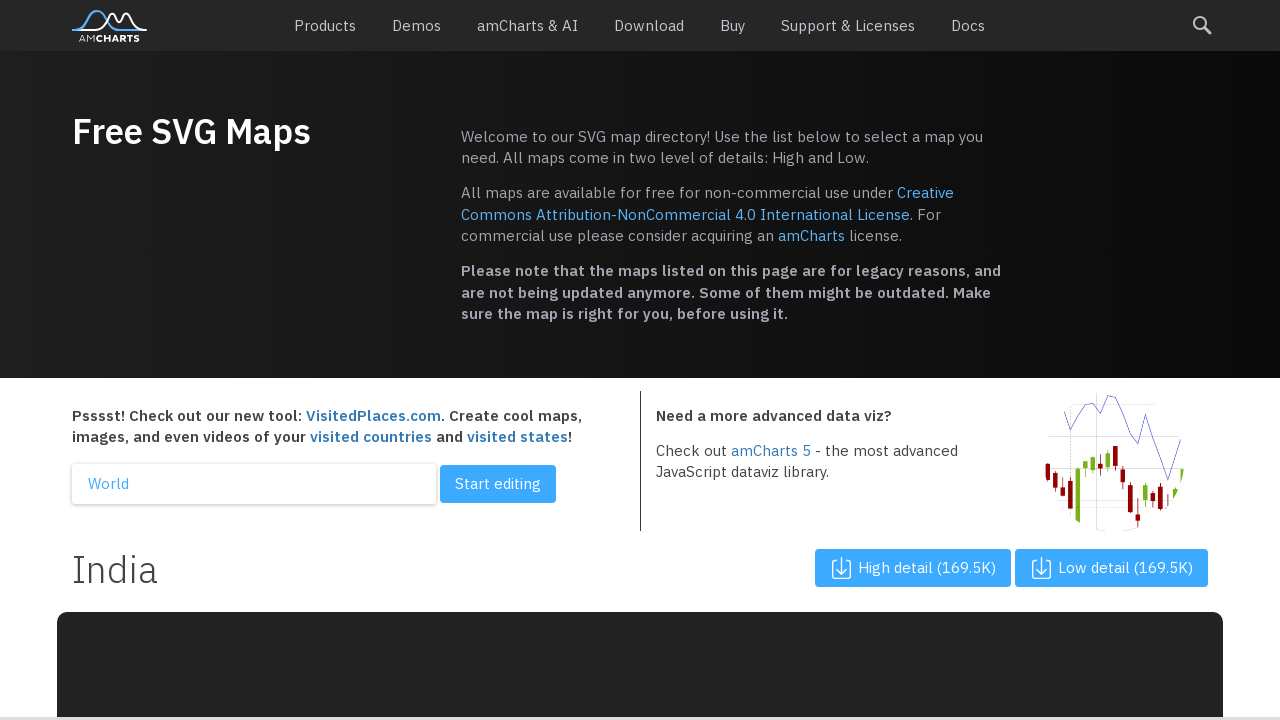

SVG map loaded successfully
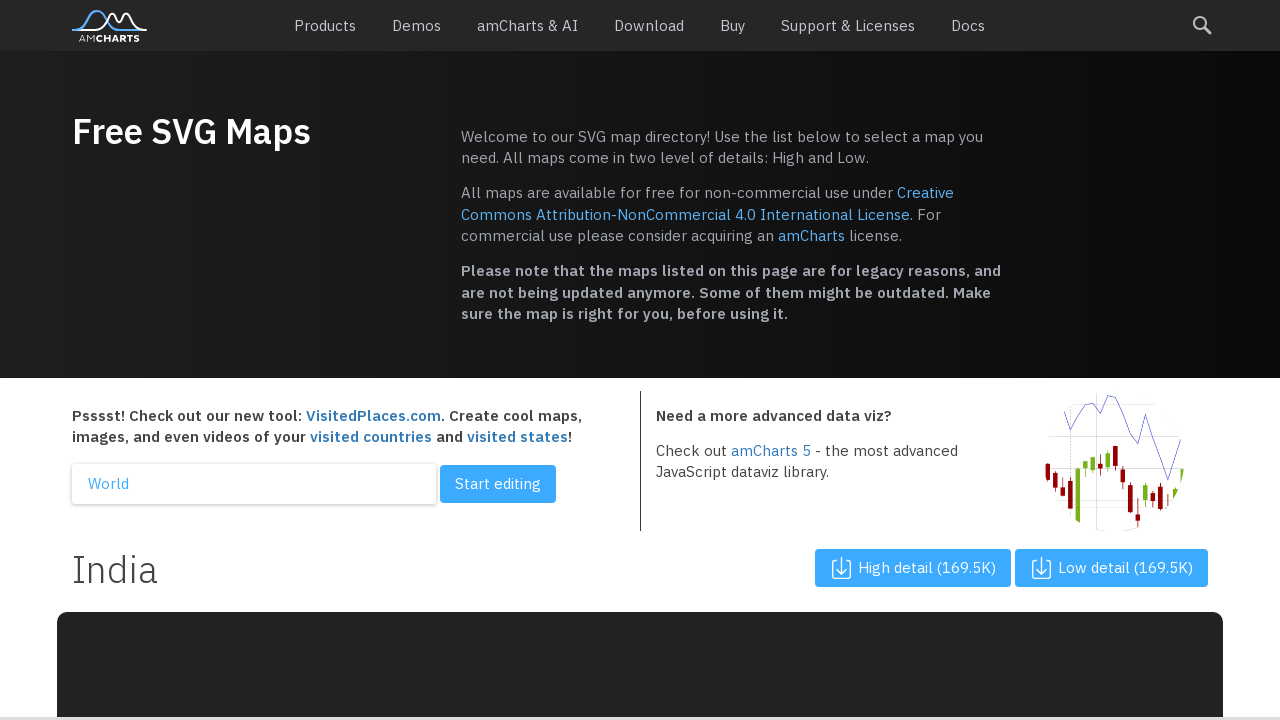

Located all state elements in the SVG map
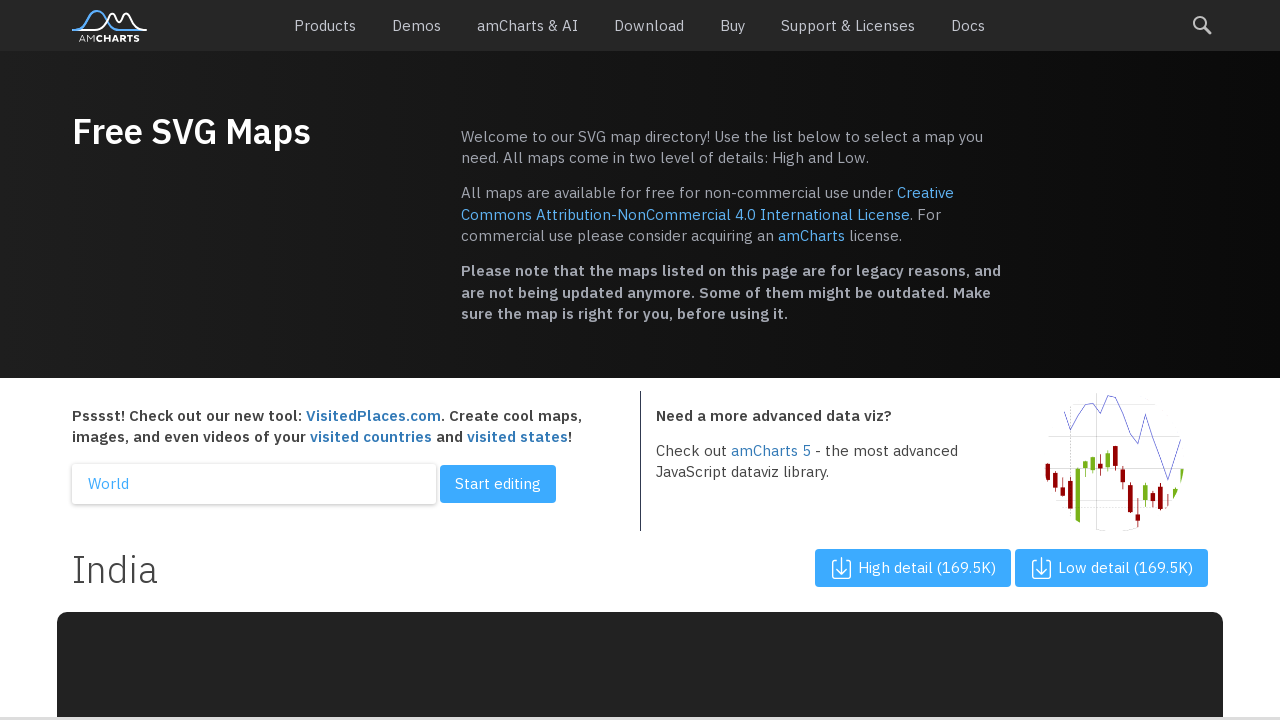

Waited 2 seconds to observe the result after clicking Maharashtra
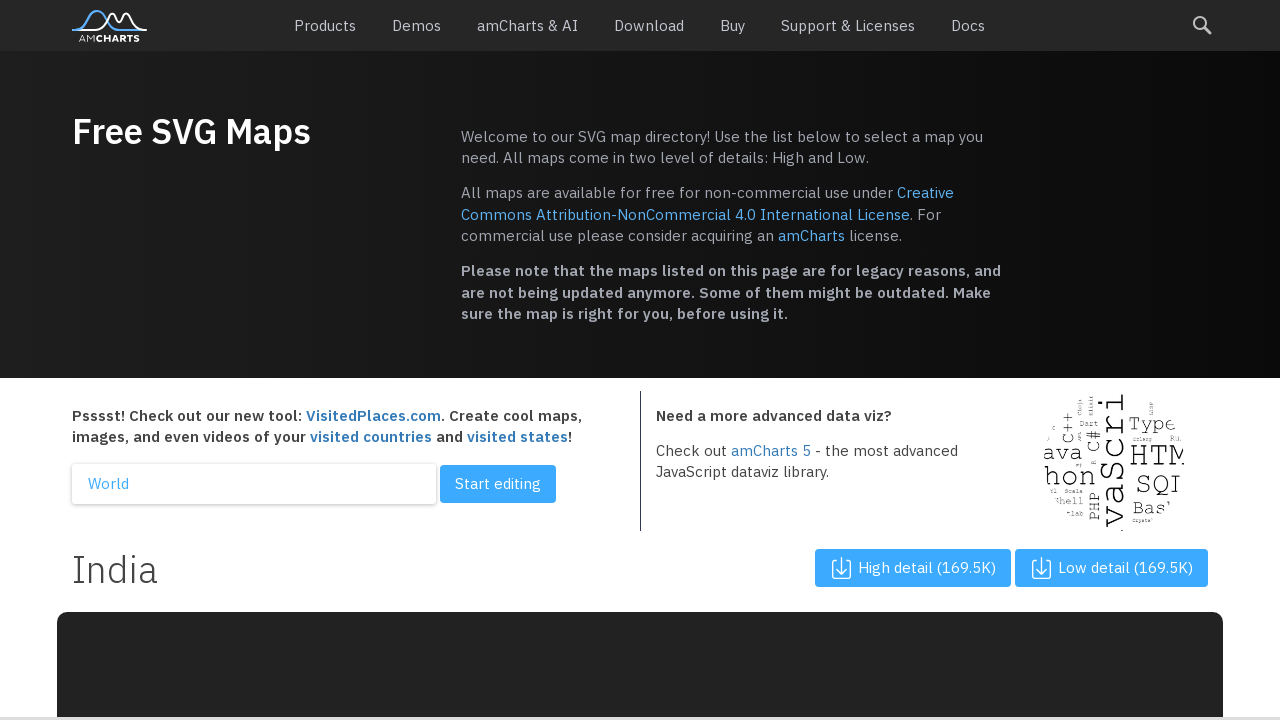

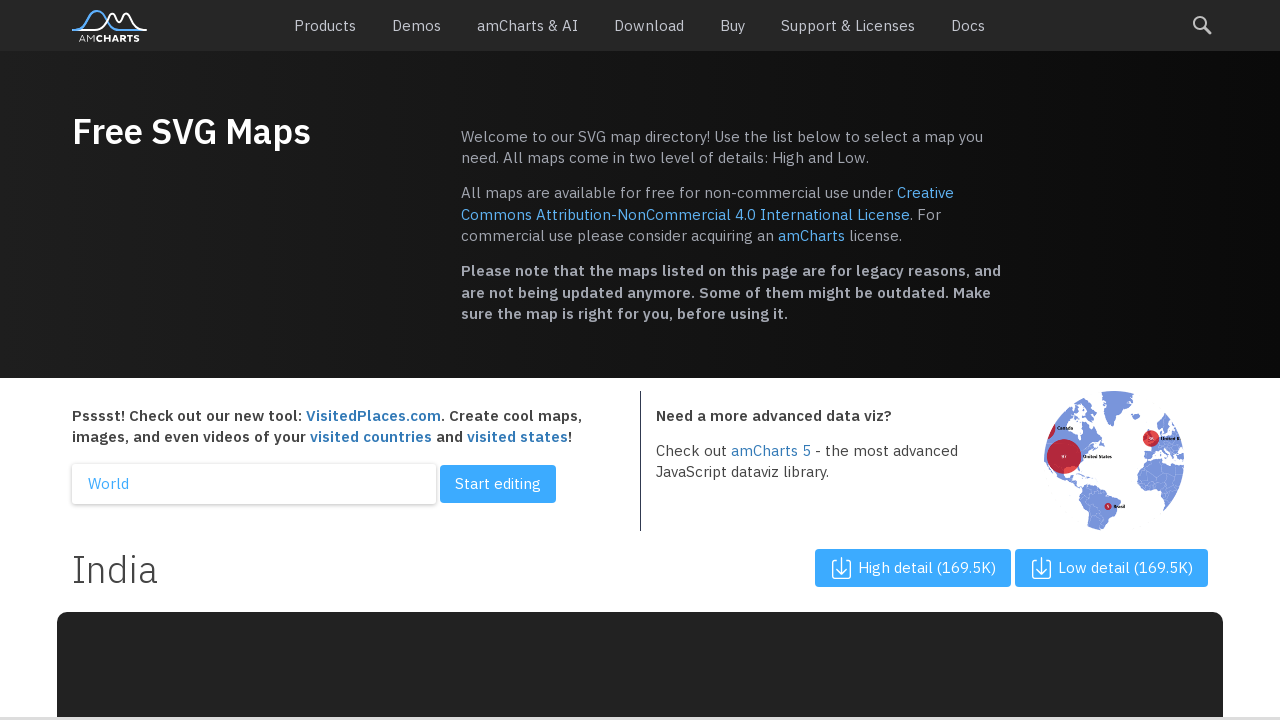